Tests the Remove Elements functionality by navigating to Add/Remove Elements page and clicking the Delete button

Starting URL: https://the-internet.herokuapp.com/

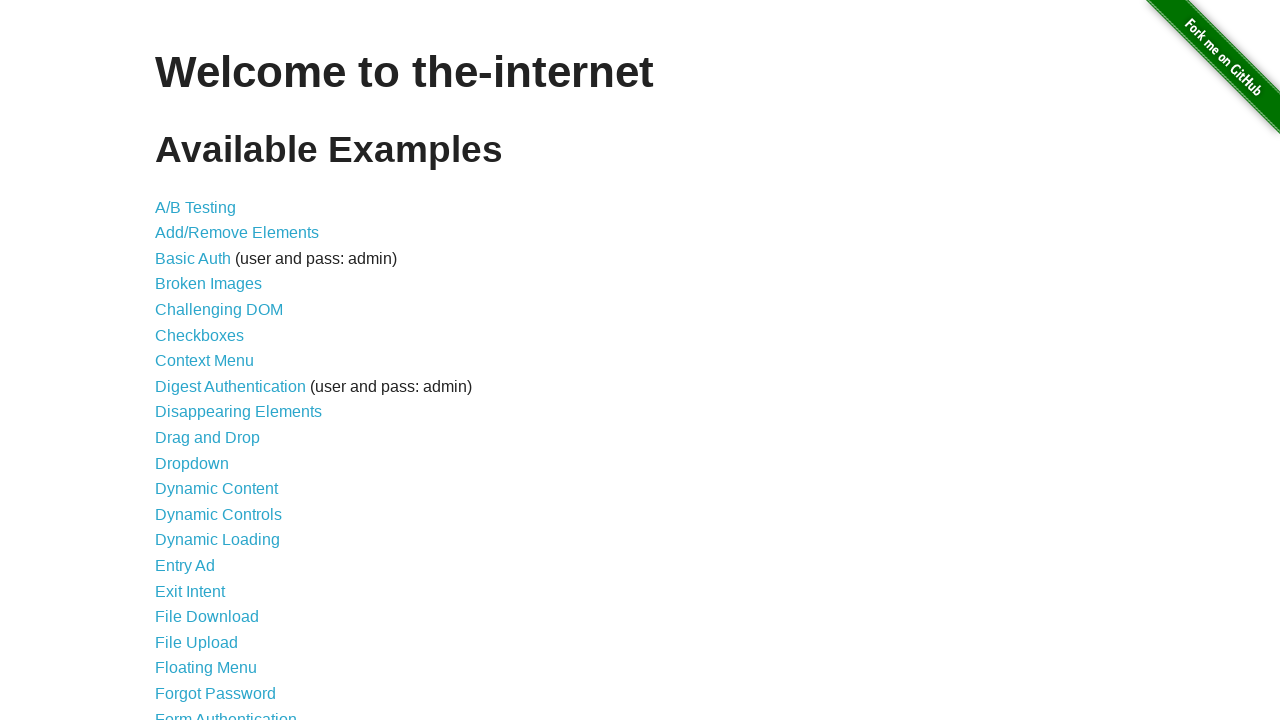

Clicked on Add/Remove Elements link at (237, 233) on internal:role=link[name="Add/Remove Elements"i]
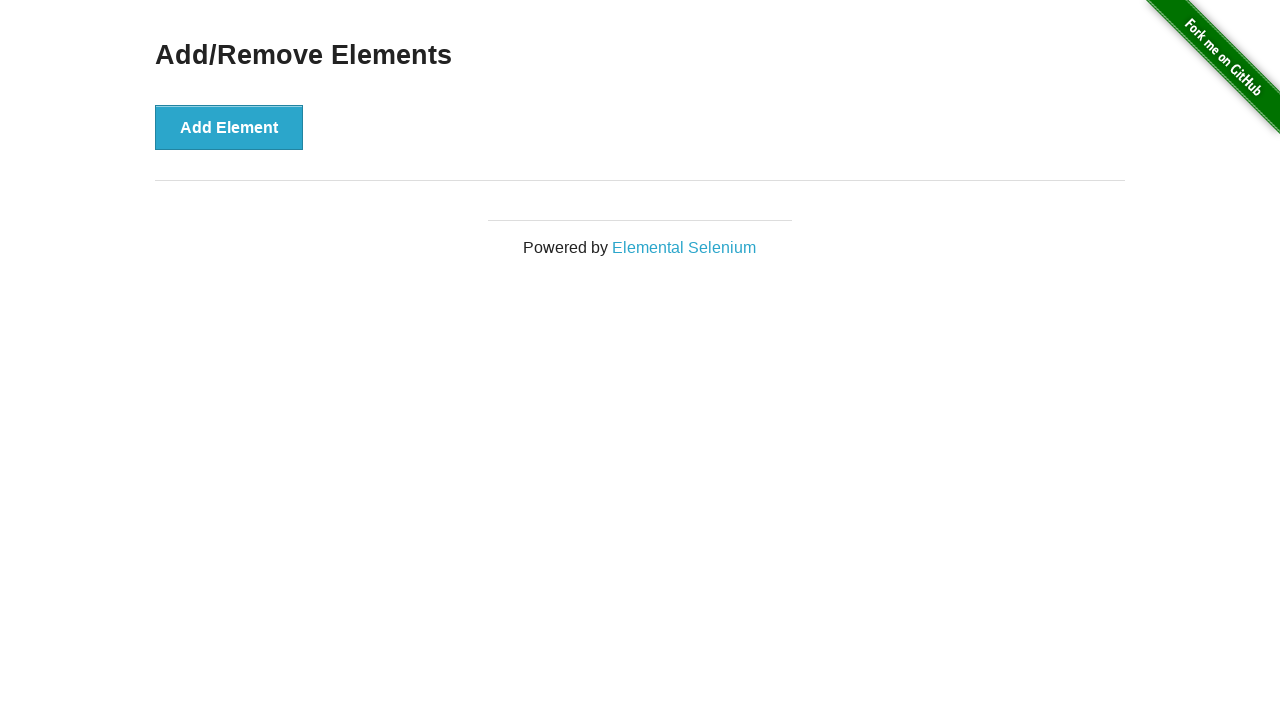

Clicked Add Element button to create an element at (229, 127) on internal:role=button[name="Add Element"i]
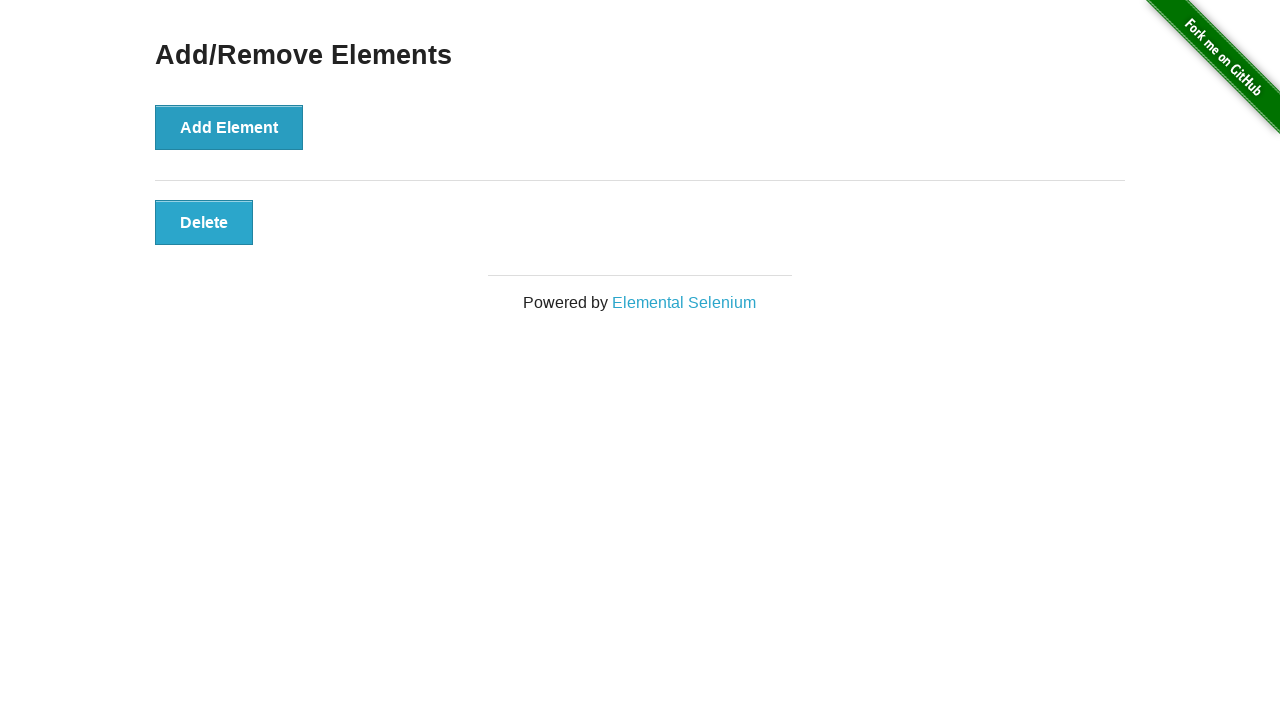

Clicked Delete button to remove the element at (204, 222) on internal:role=button[name="Delete"i]
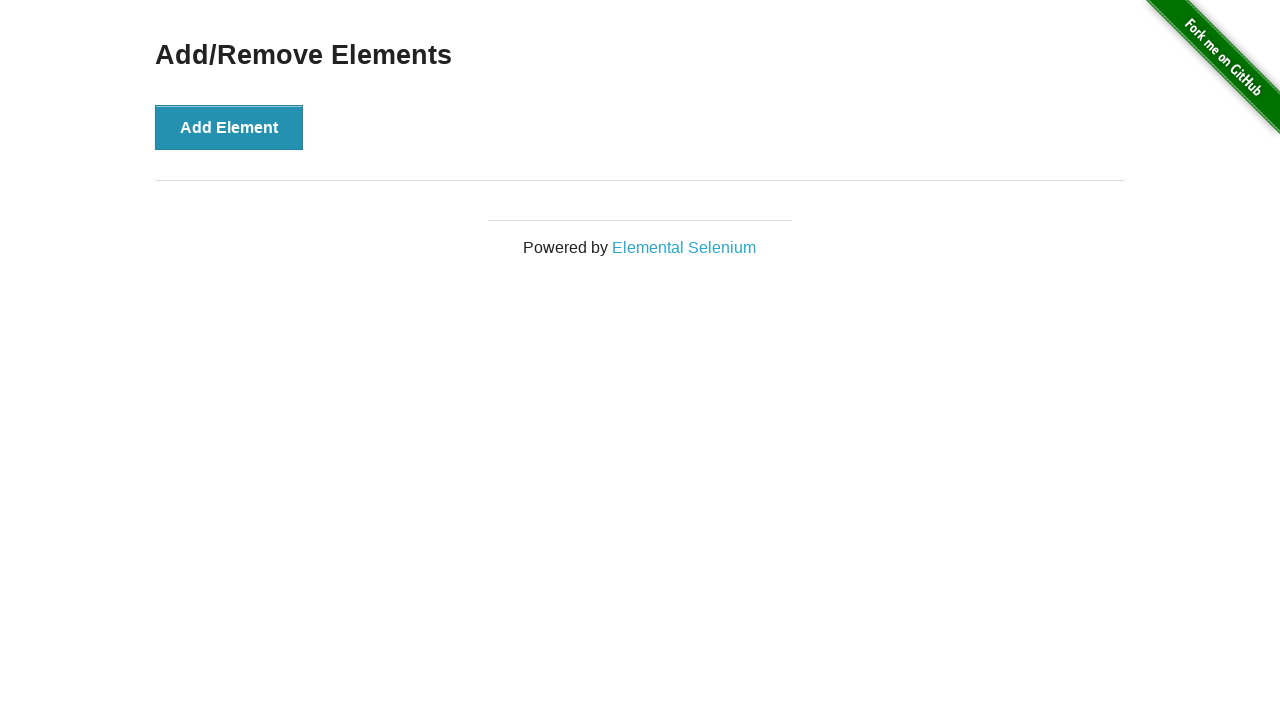

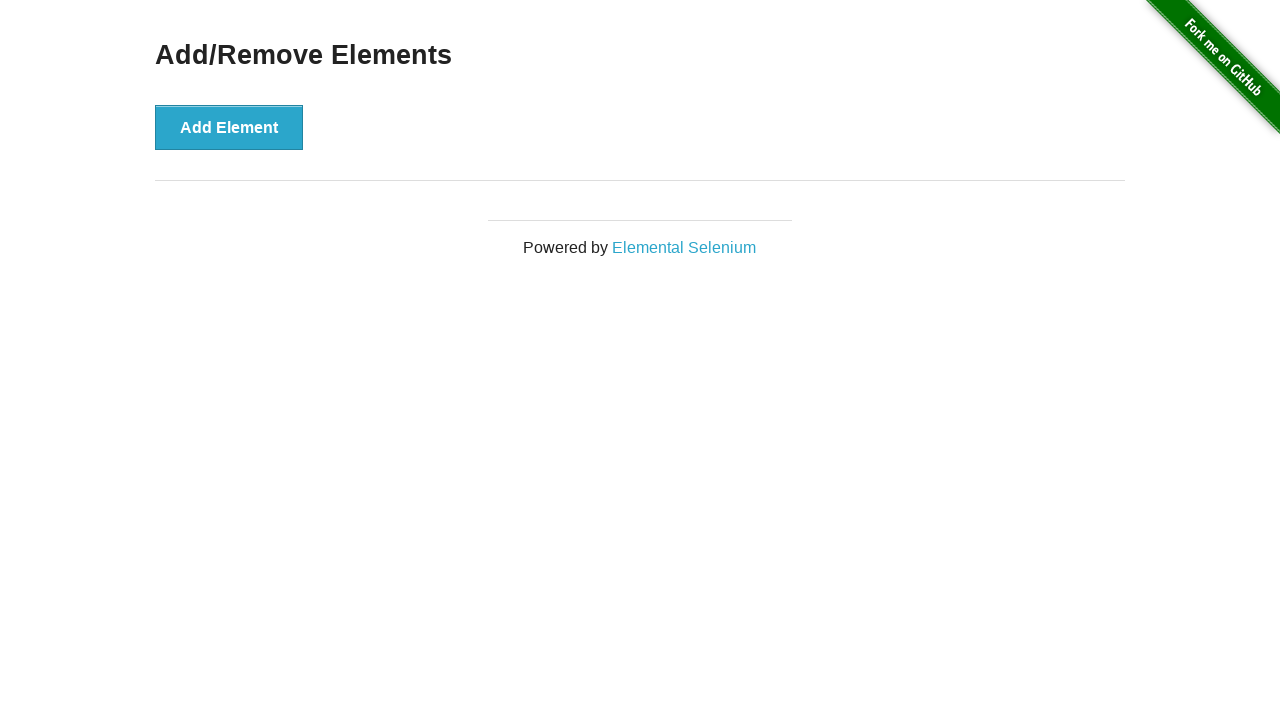